Navigates to the Rahul Shetty Academy automation practice page and scrolls to the bottom of the page to verify full page content loads.

Starting URL: https://www.rahulshettyacademy.com/AutomationPractice/

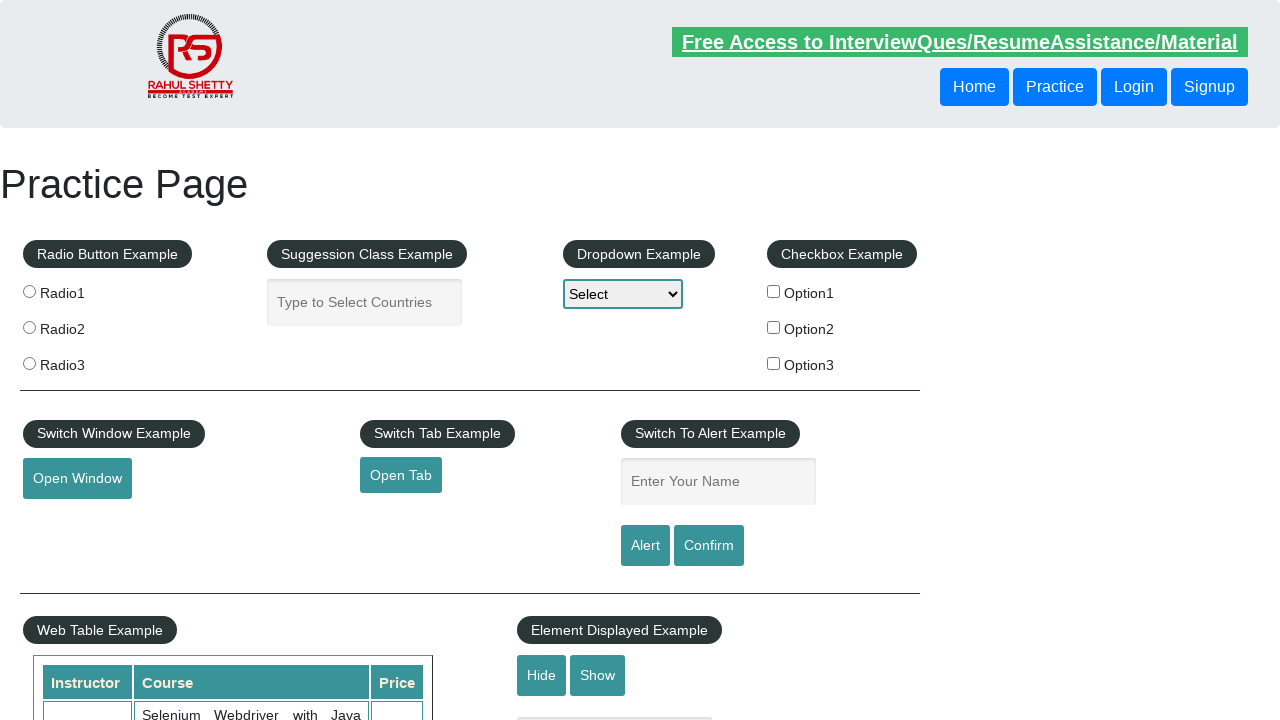

Navigated to Rahul Shetty Academy automation practice page
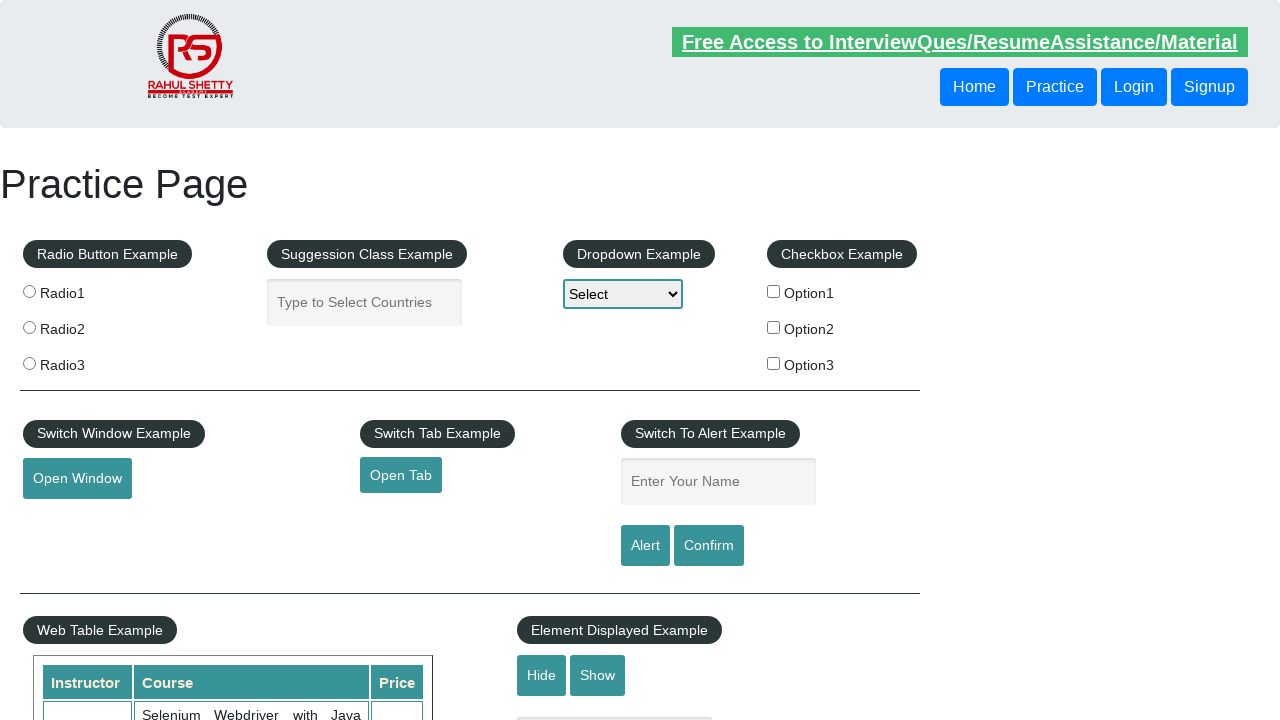

Scrolled to the bottom of the page
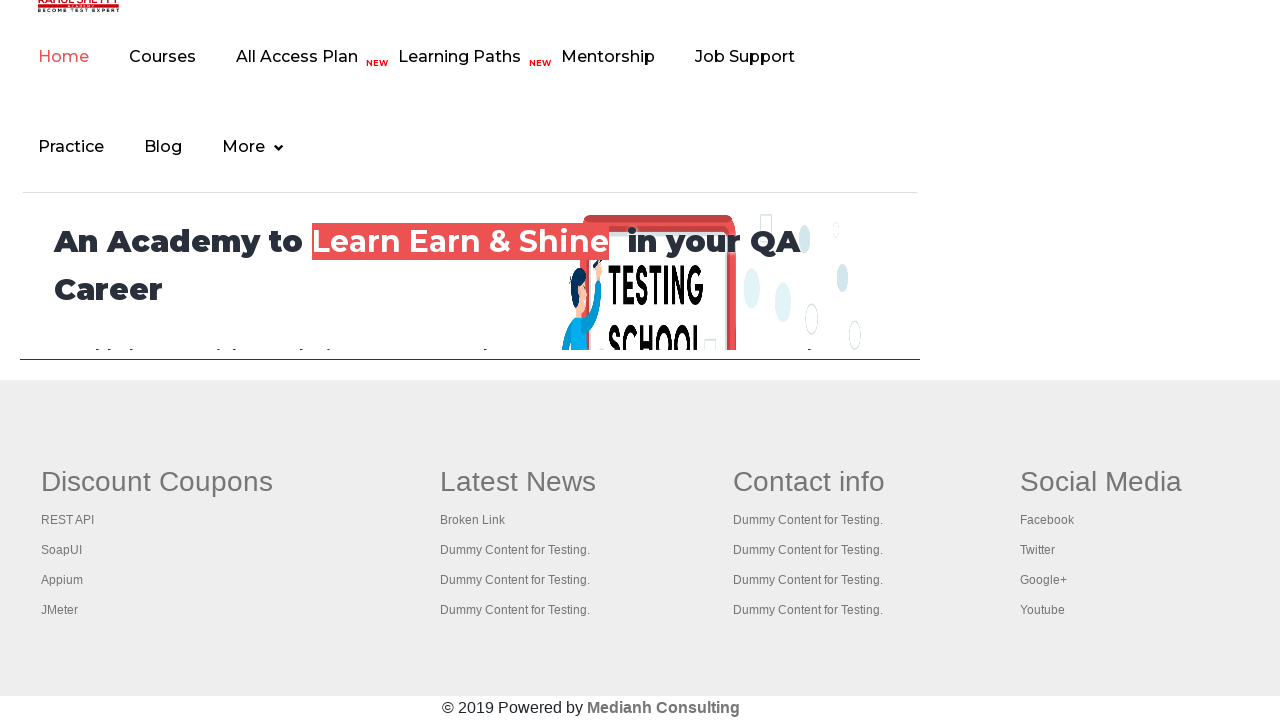

Waited 1000ms for lazy-loaded content to load
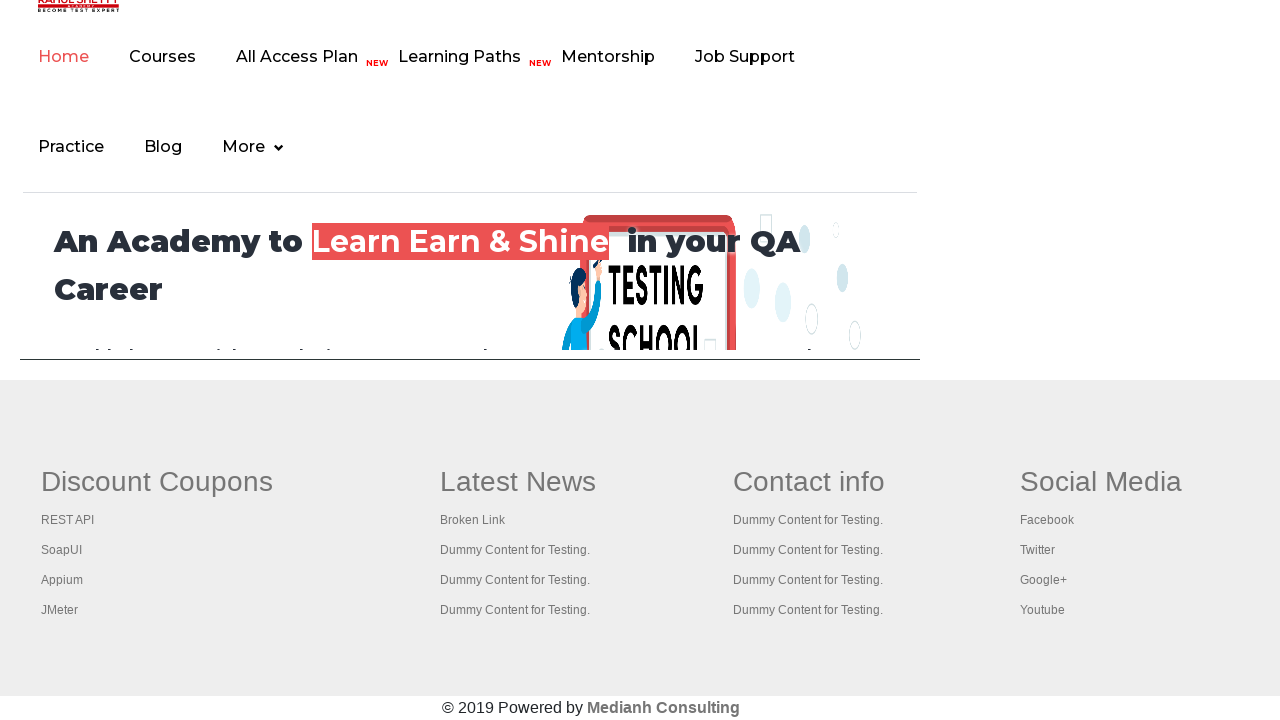

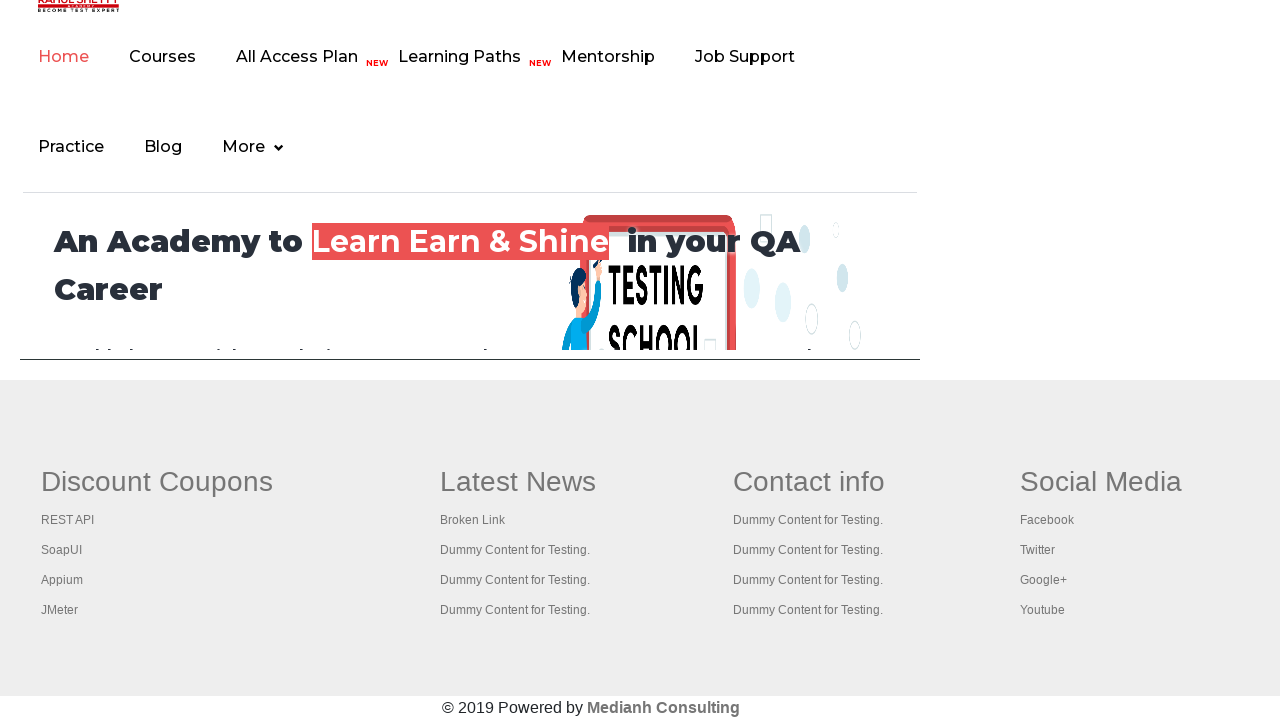